Tests a simple registration form by filling in first name, last name, email, and phone number fields, submitting the form, handling the confirmation alert, and refreshing the page.

Starting URL: https://v1.training-support.net/selenium/simple-form

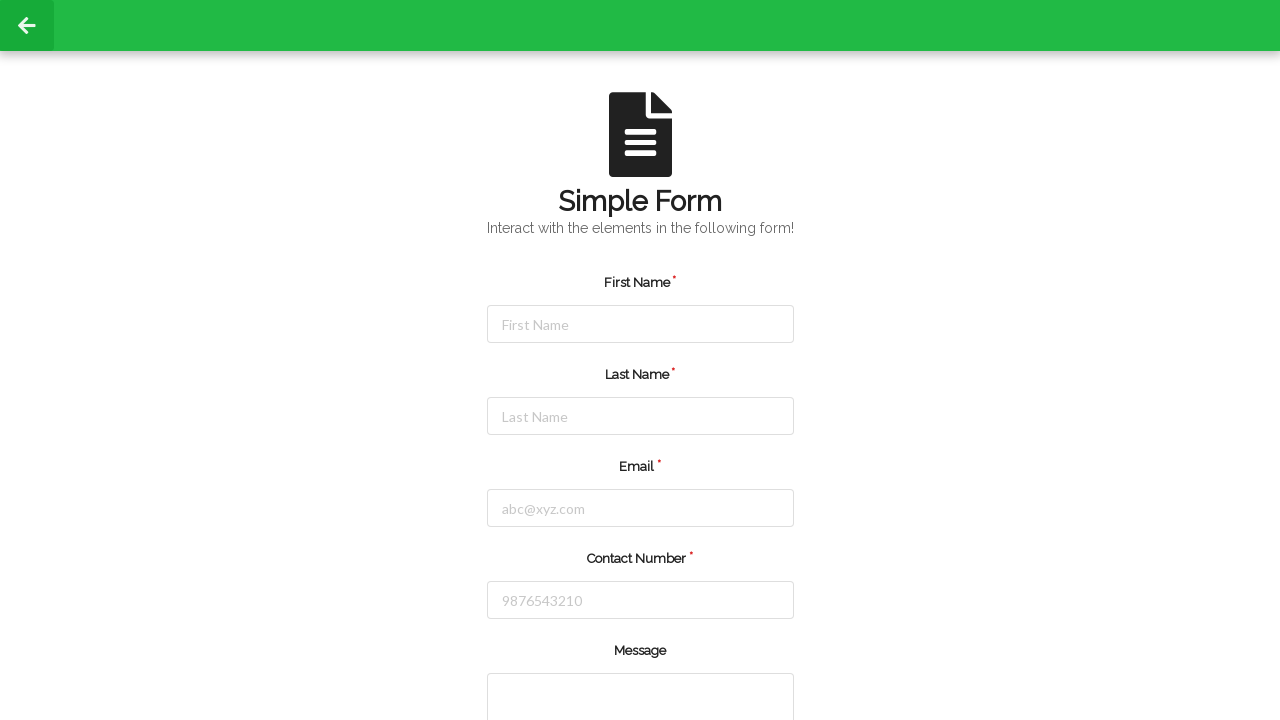

Cleared first name field on #firstName
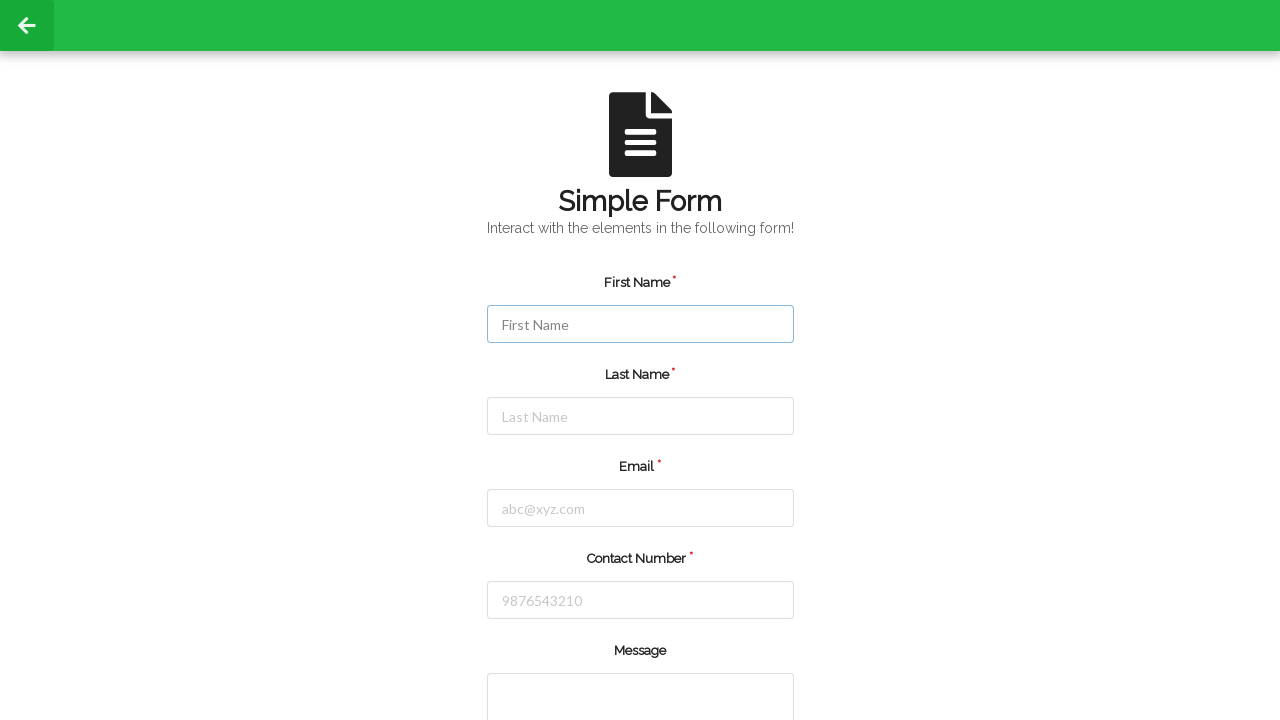

Filled first name field with 'Jennifer' on #firstName
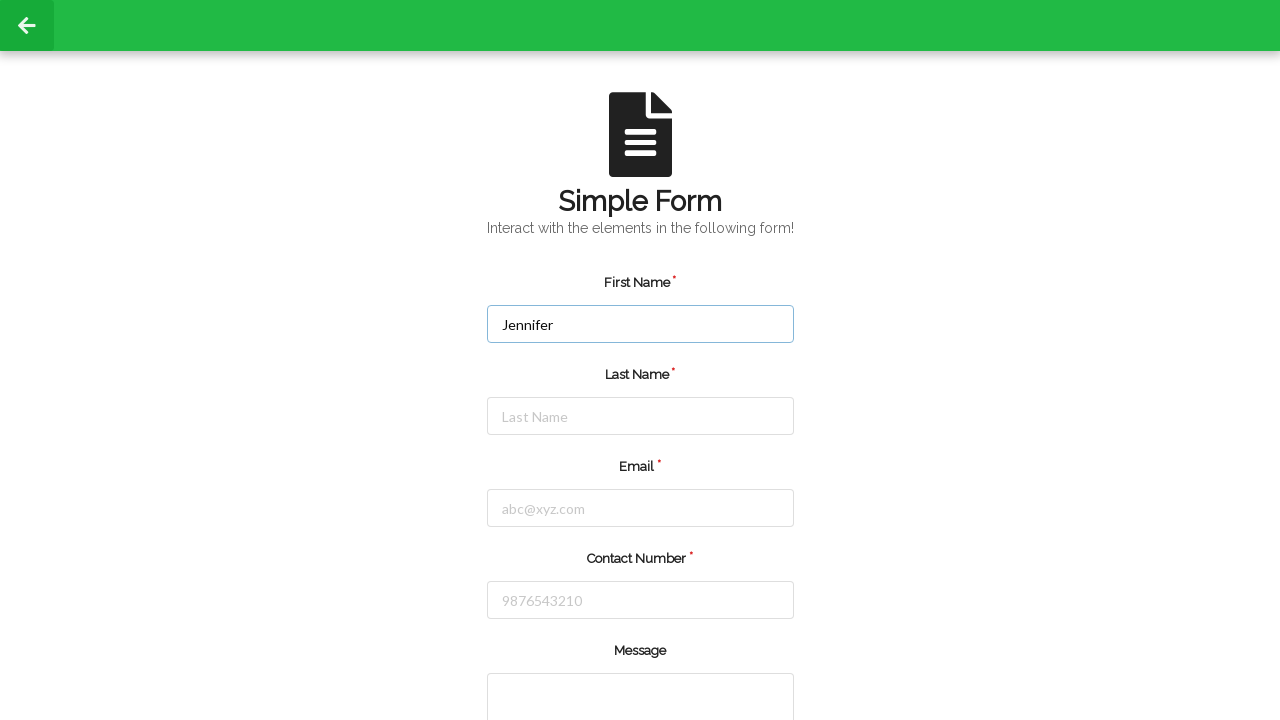

Cleared last name field on #lastName
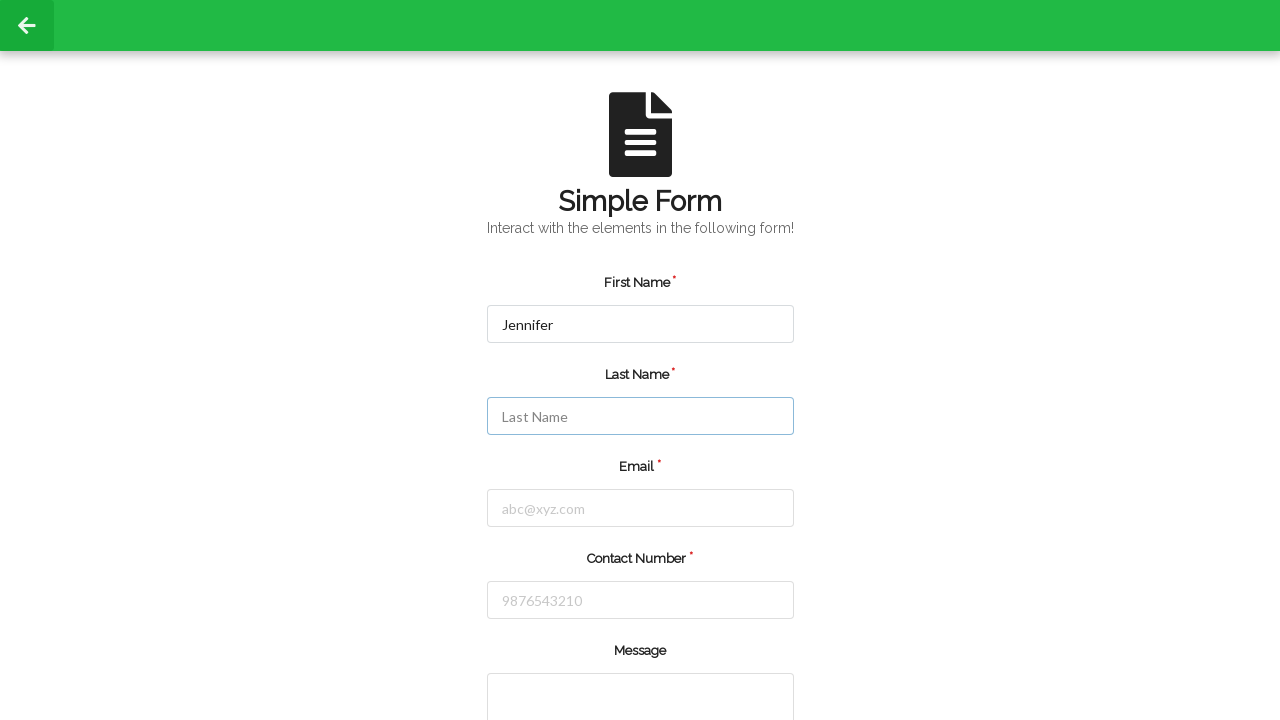

Filled last name field with 'Martinez' on #lastName
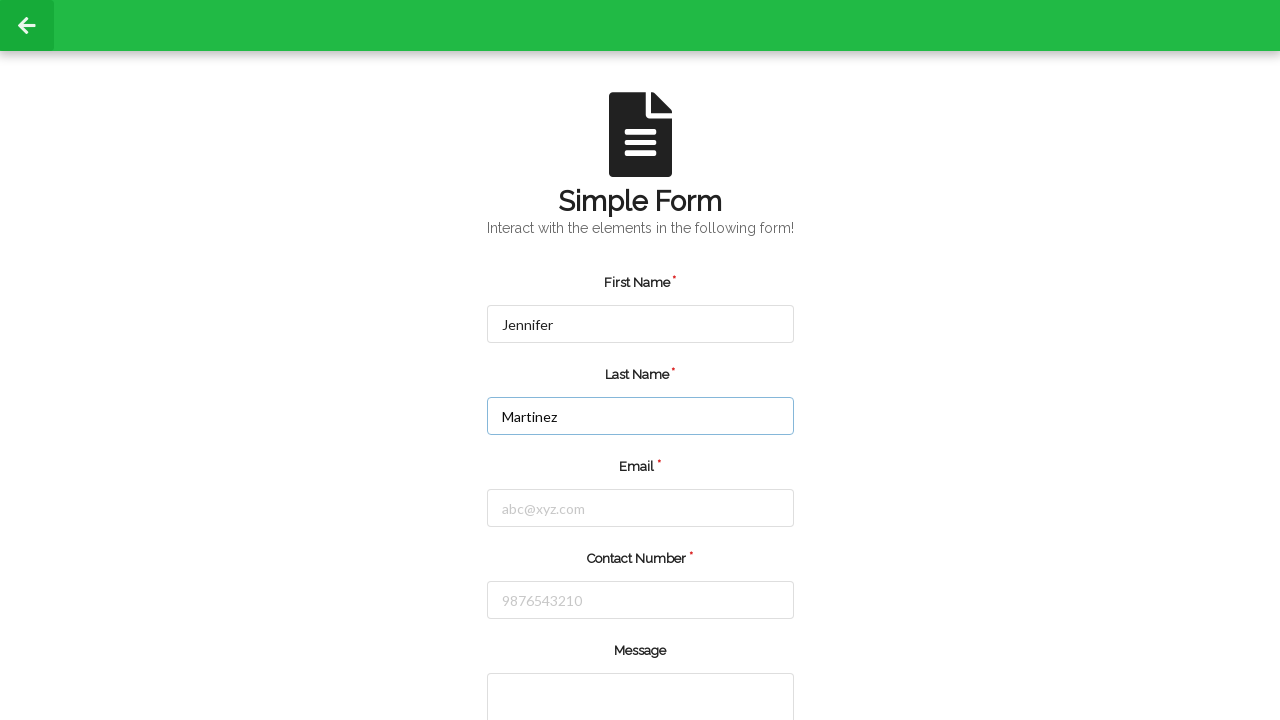

Cleared email field on #email
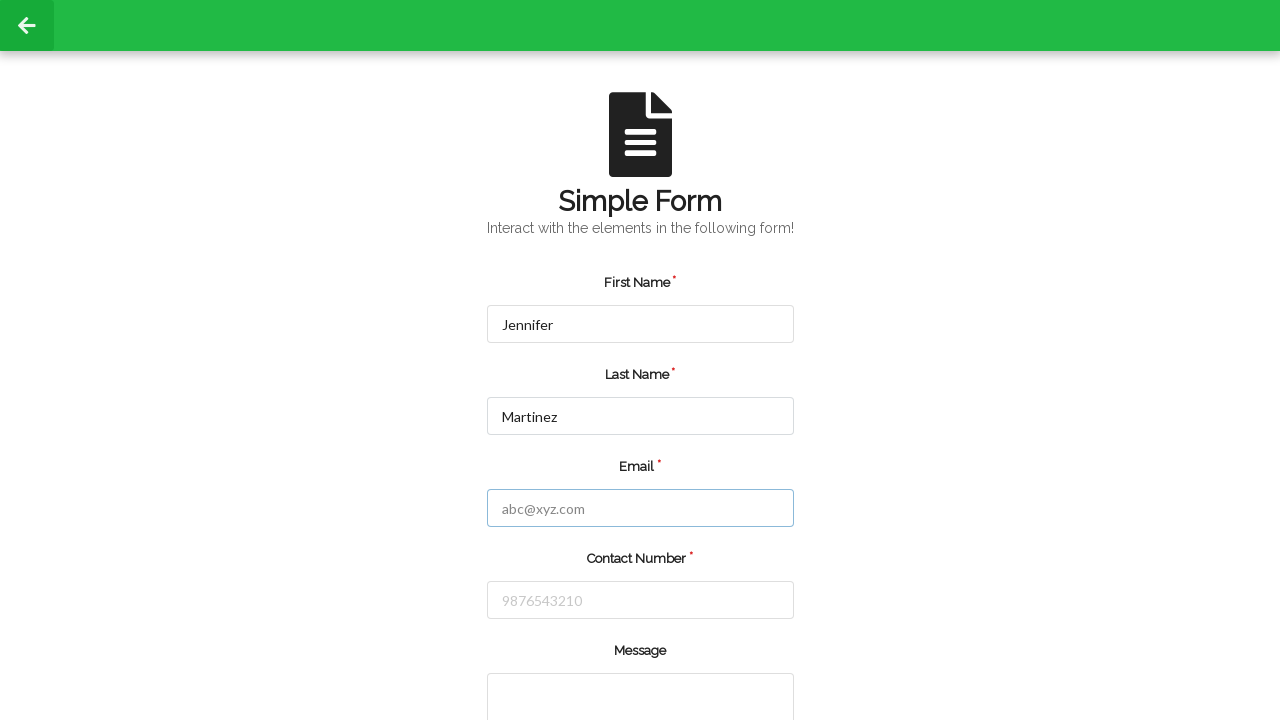

Filled email field with 'jennifer.martinez@testmail.com' on #email
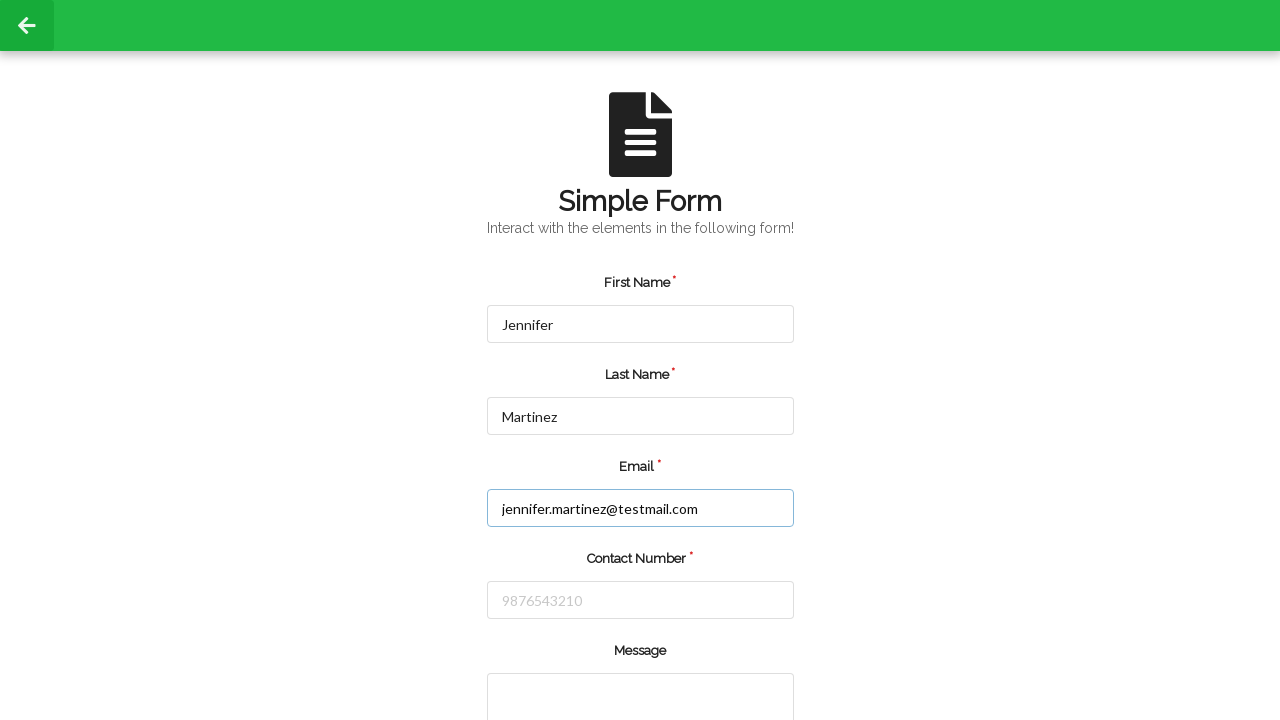

Cleared phone number field on #number
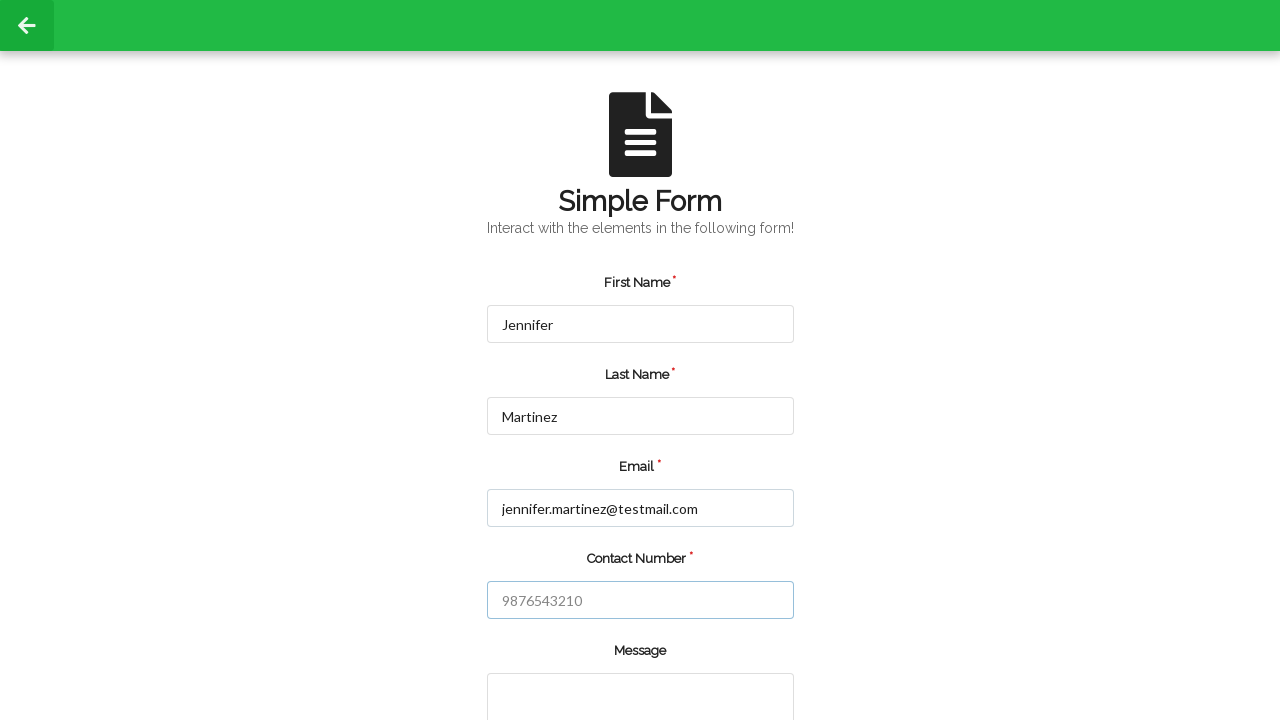

Filled phone number field with '5551234567' on #number
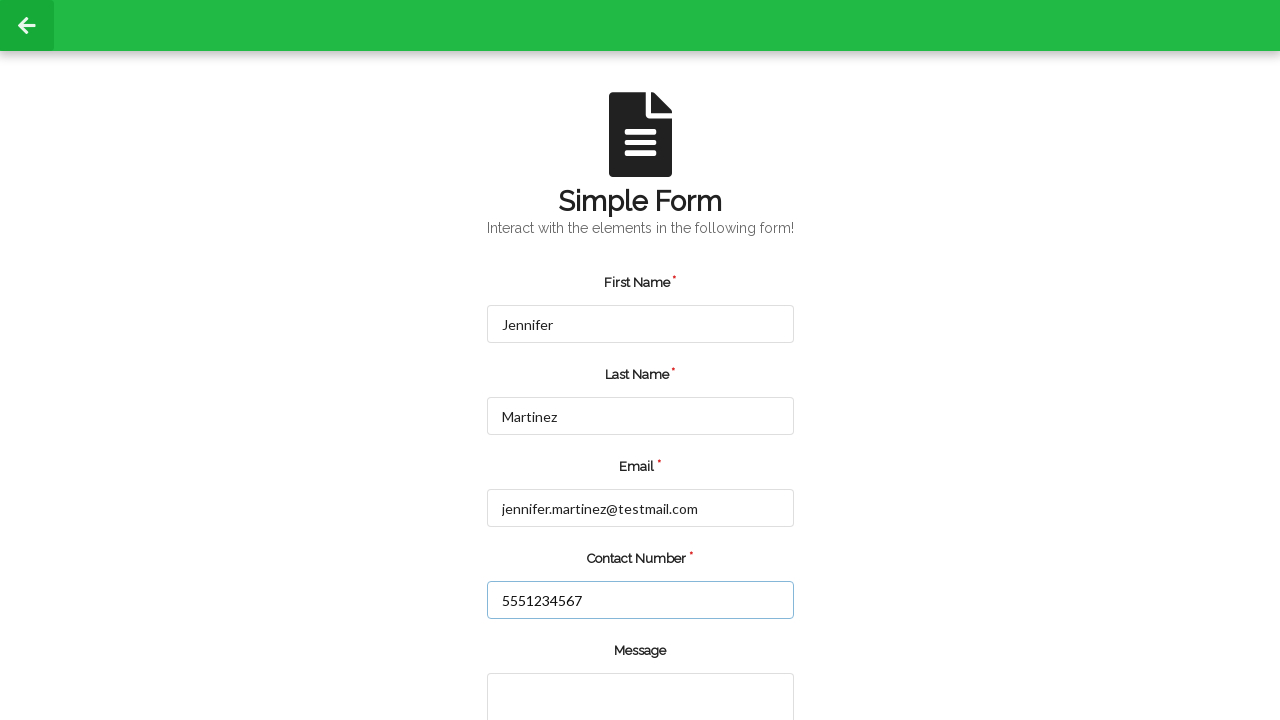

Clicked green submit button at (558, 660) on input.green
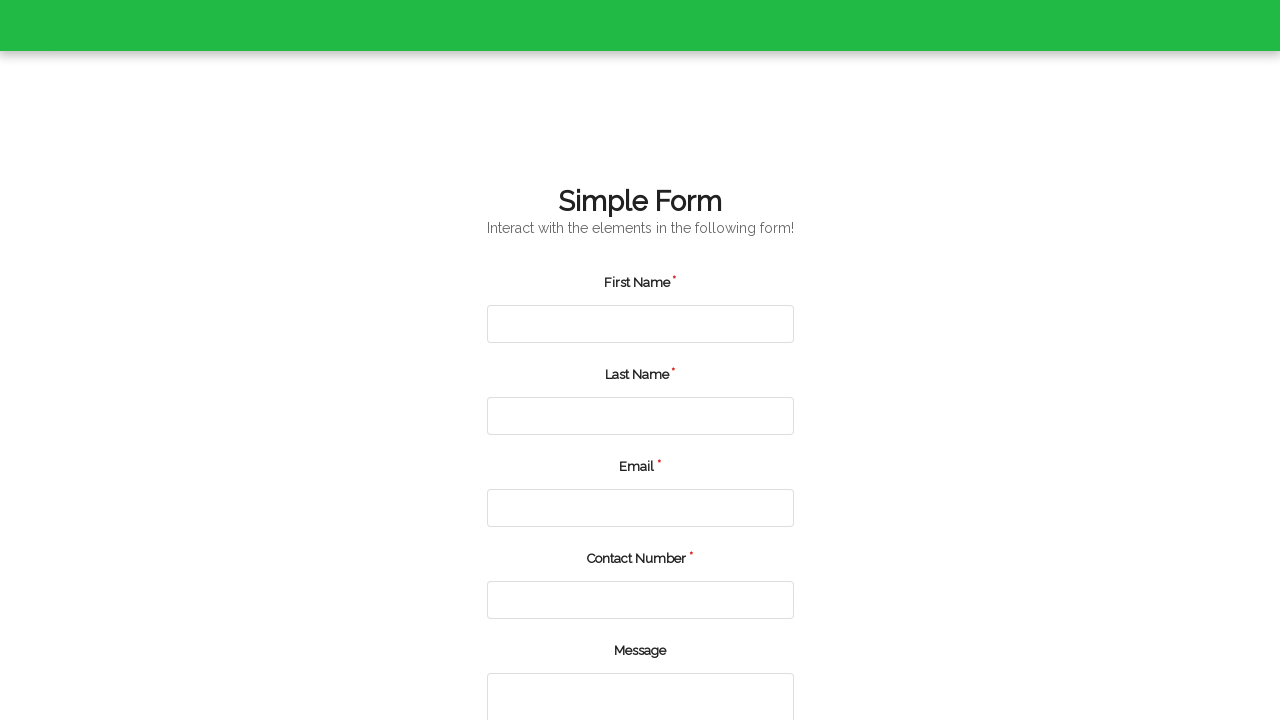

Set up dialog handler to accept alerts
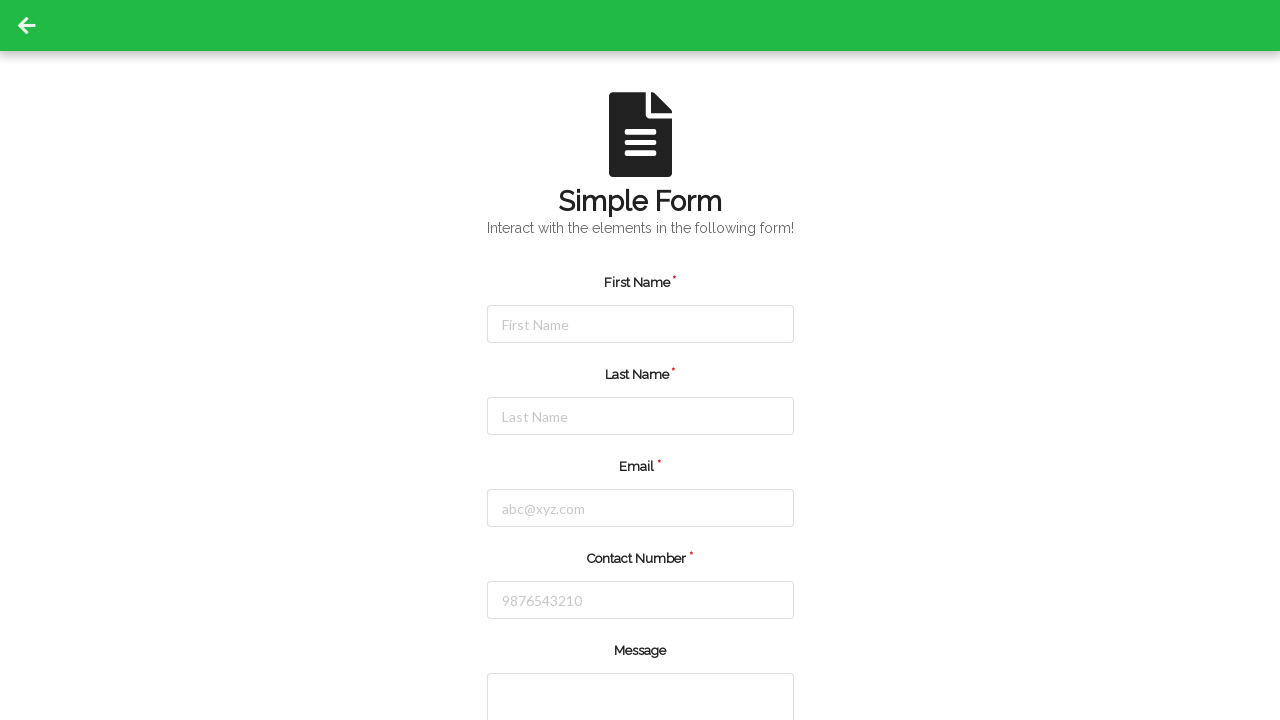

Waited for alert dialog to process
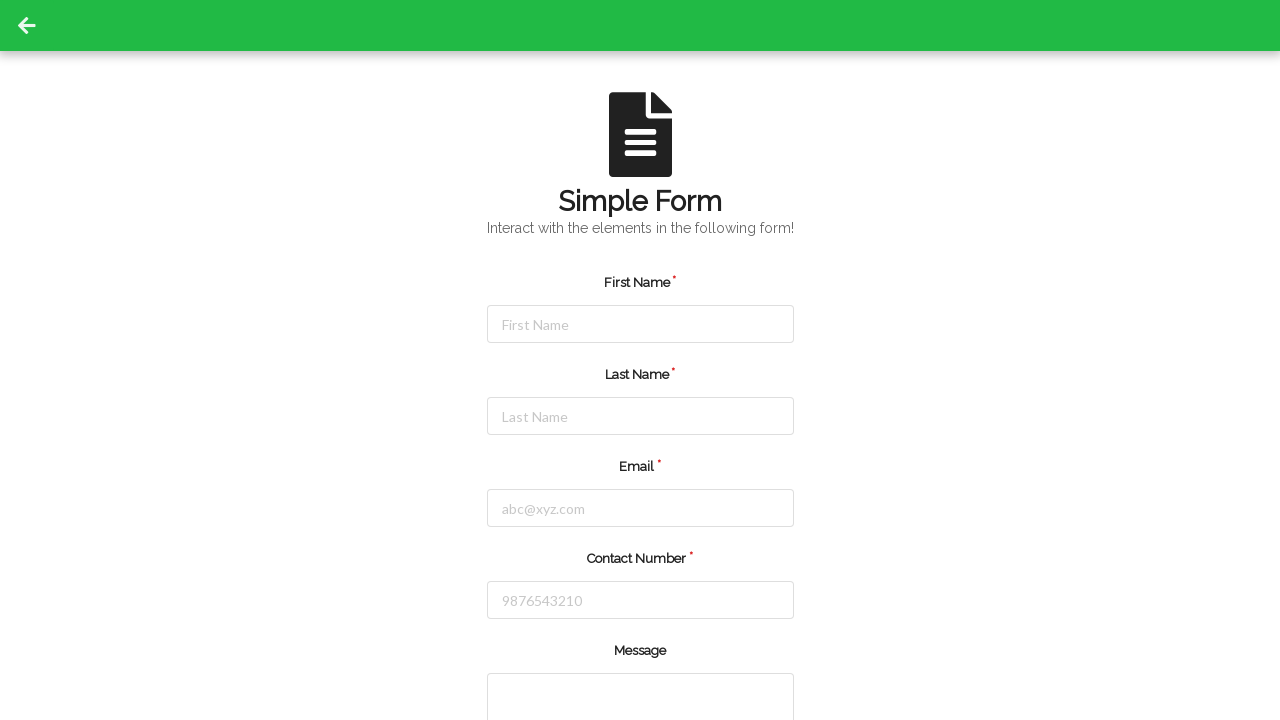

Refreshed the page after form submission
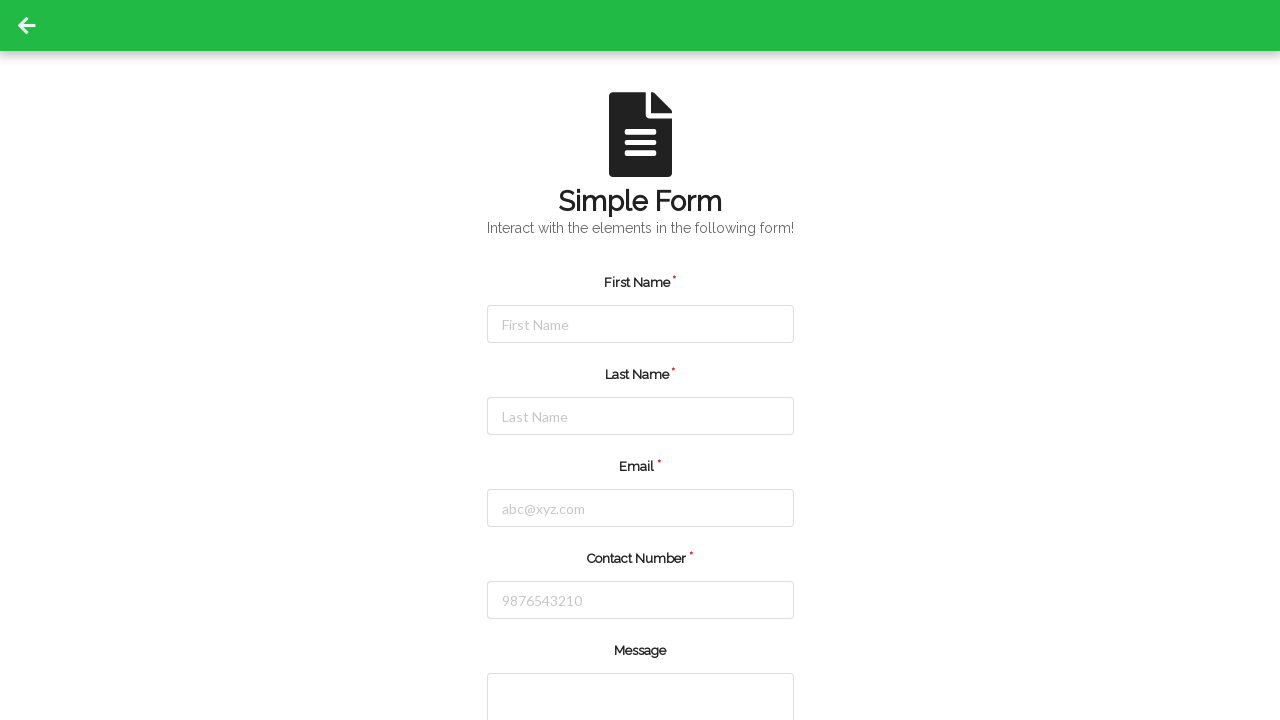

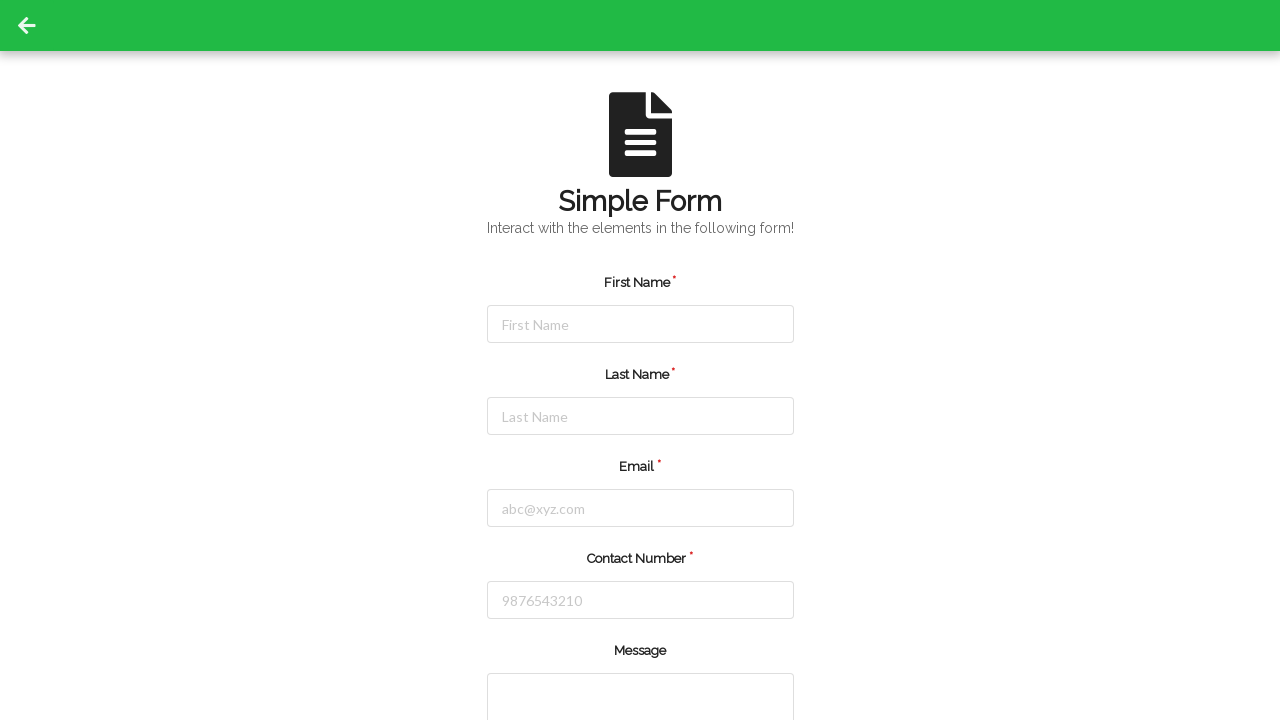